Tests drag and drop functionality by dragging an element and dropping it onto a target area

Starting URL: https://demoqa.com/droppable

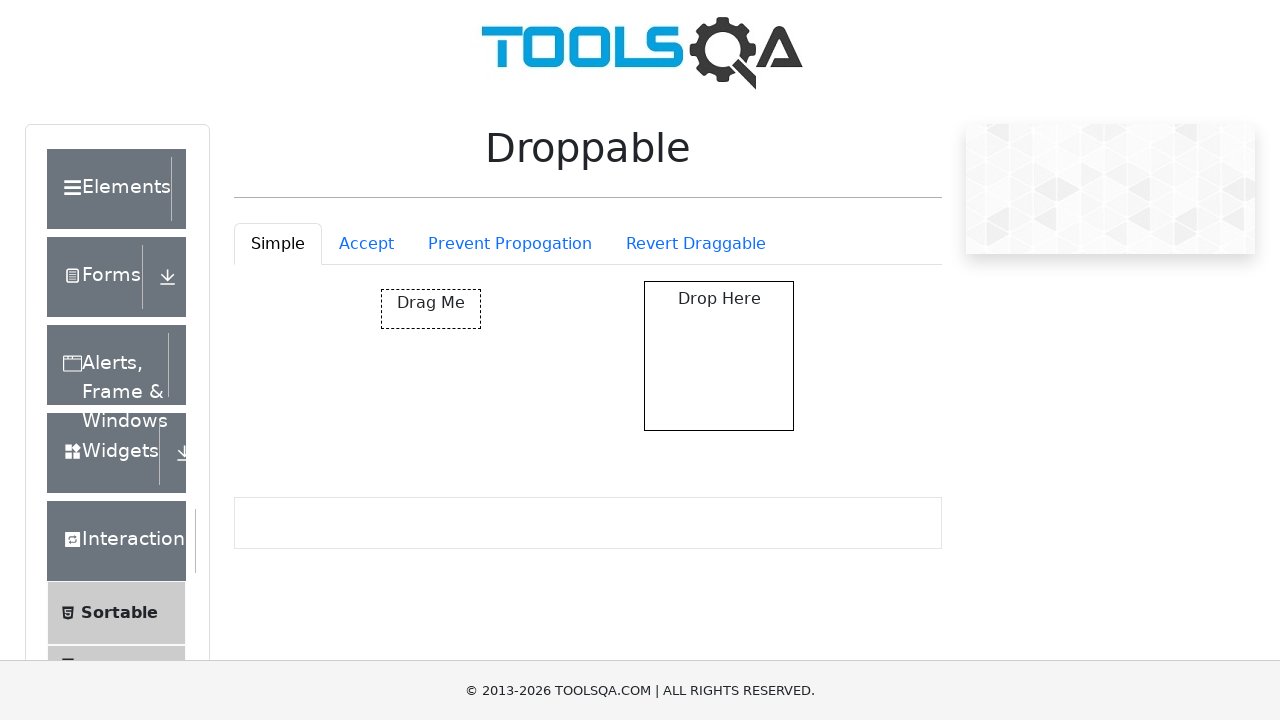

Waited for draggable element to load
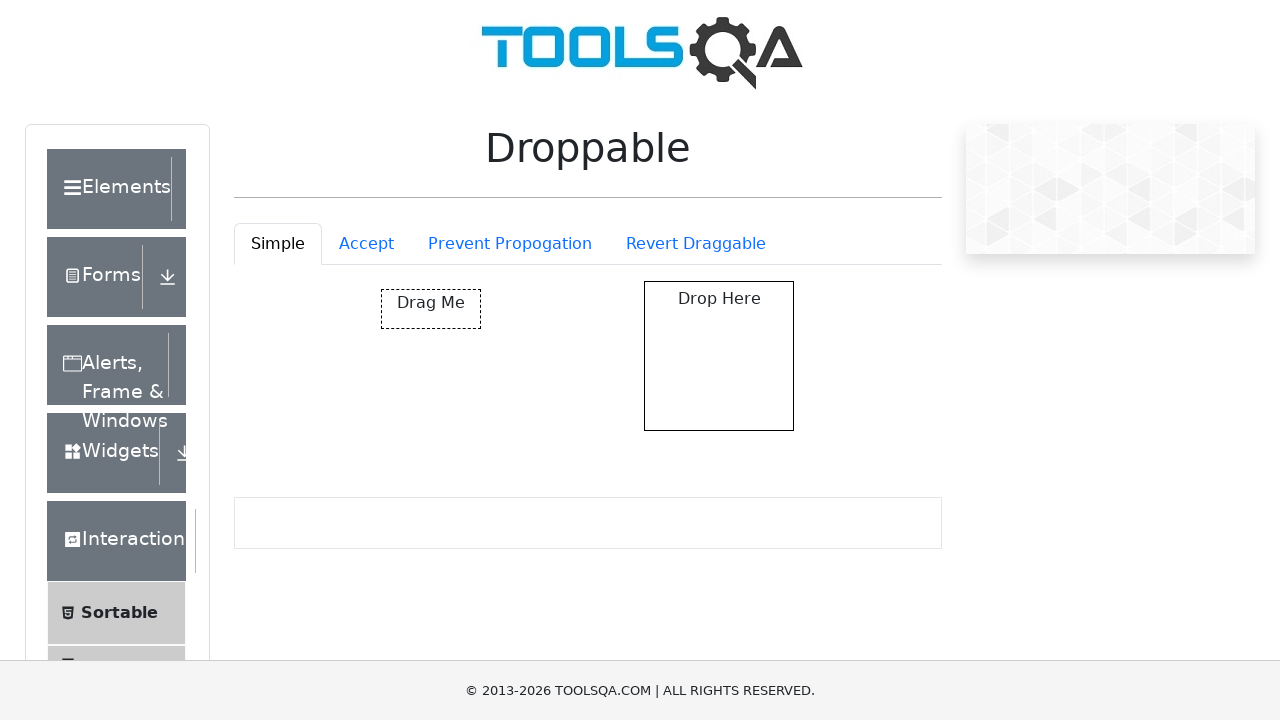

Waited for droppable target area to load
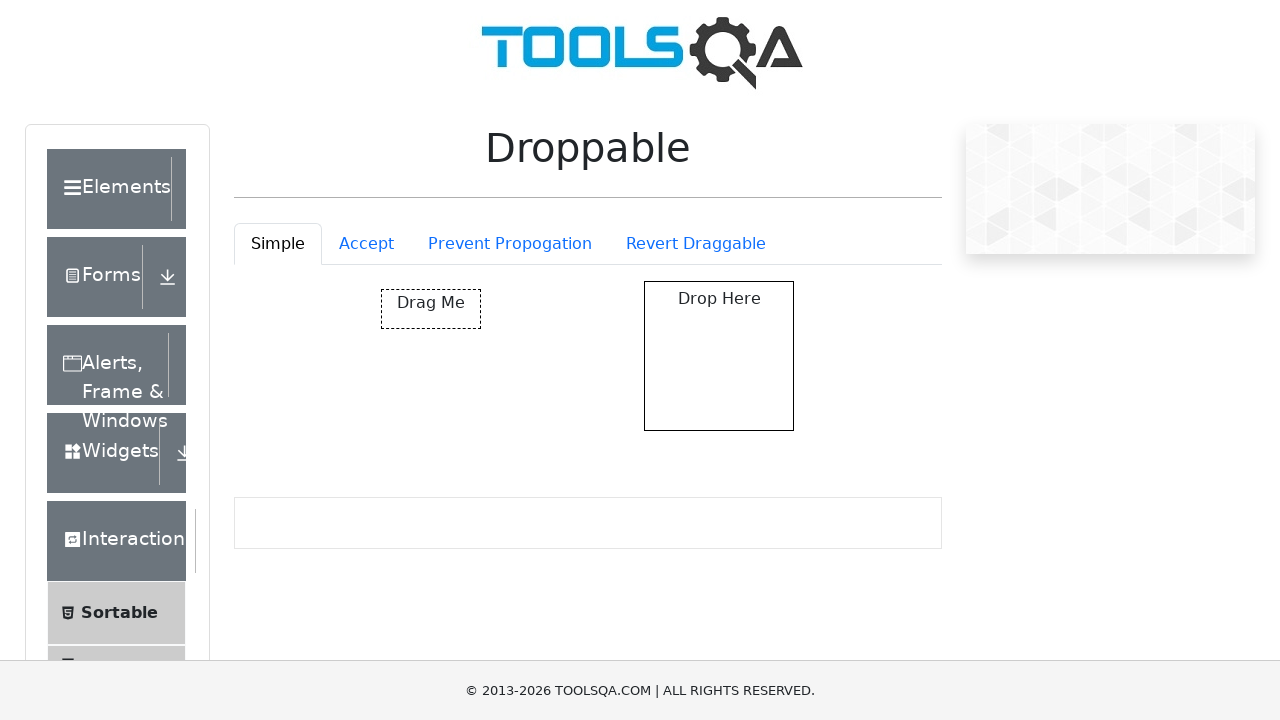

Dragged element from source and dropped it onto target area at (719, 356)
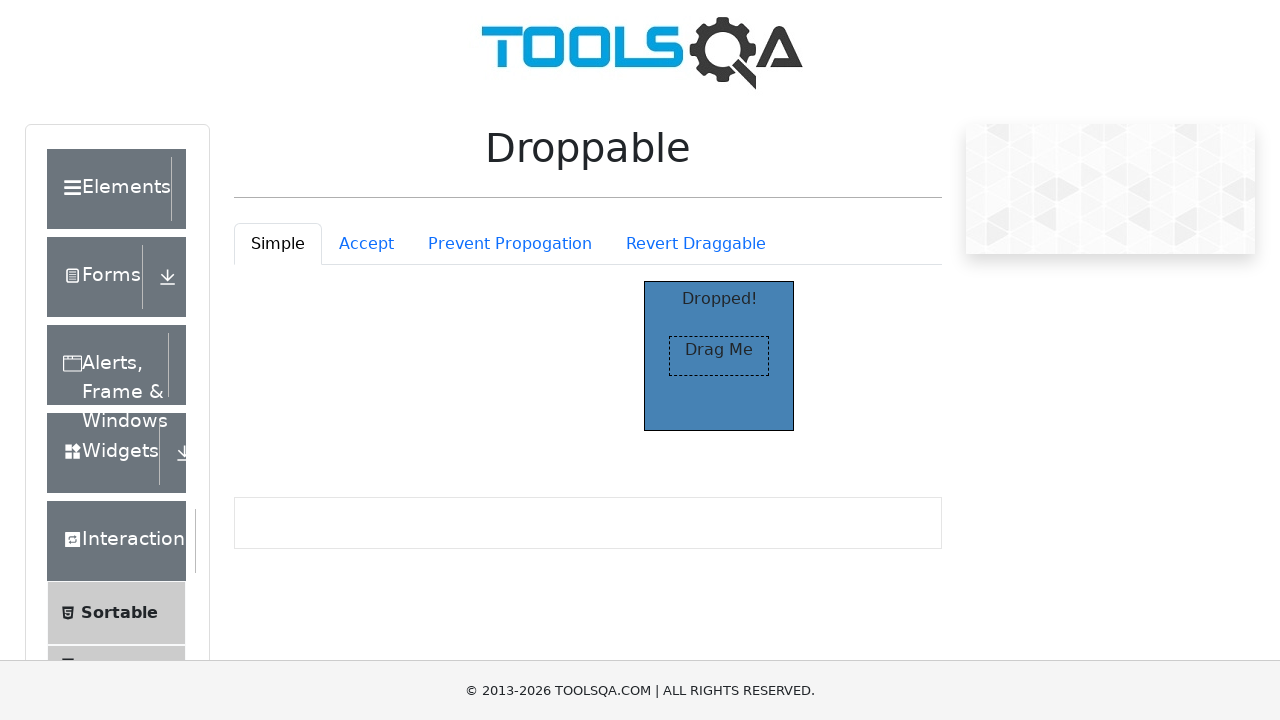

Verified 'Dropped!' confirmation message appeared
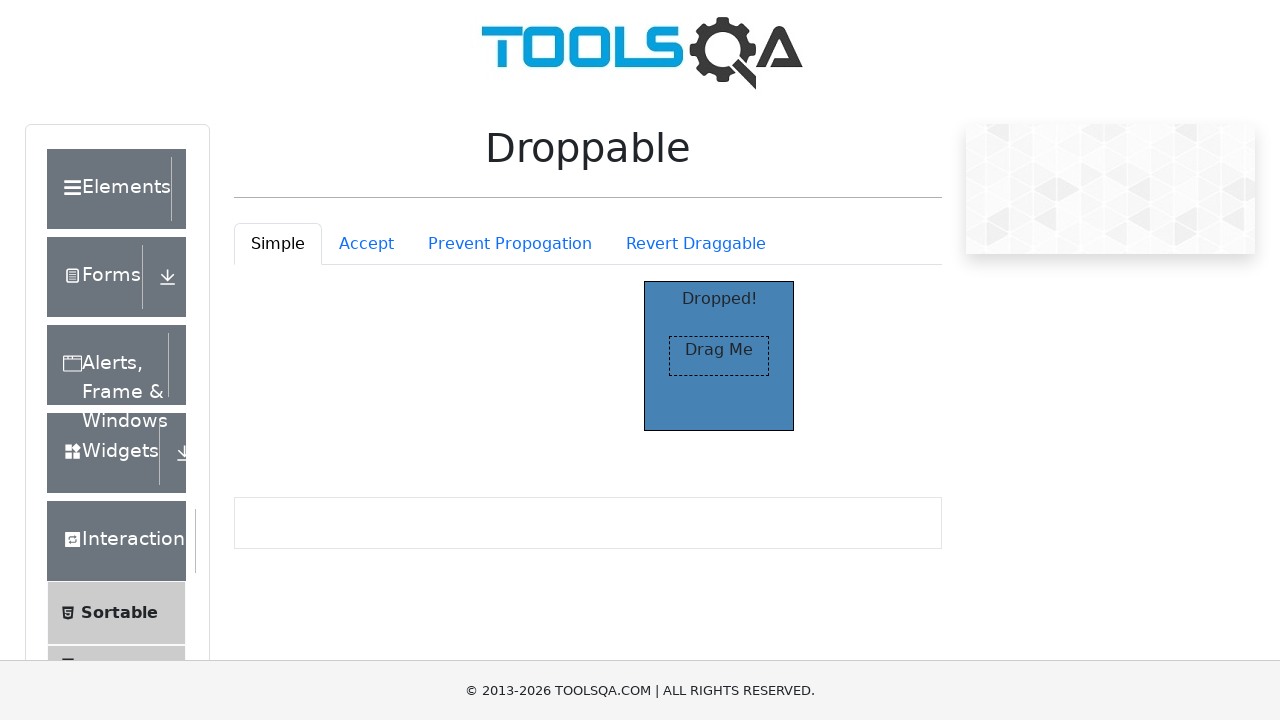

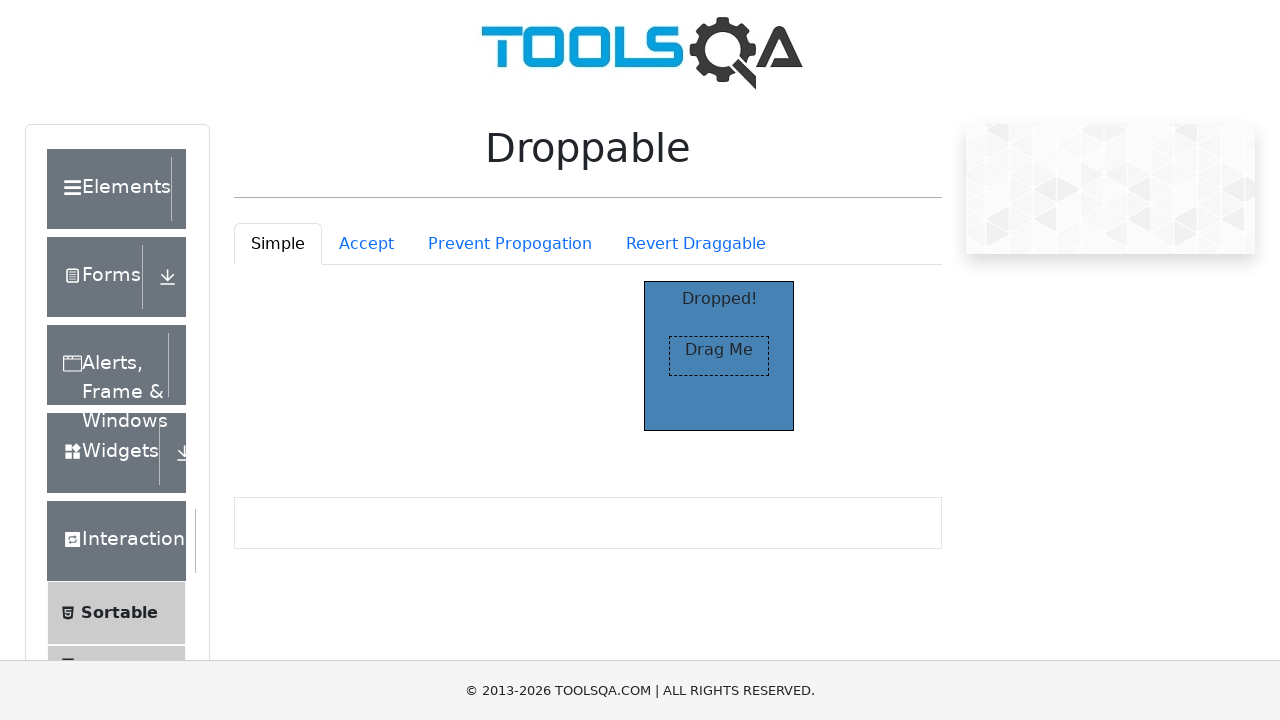